Tests that a todo item is removed when edited to an empty string

Starting URL: https://demo.playwright.dev/todomvc

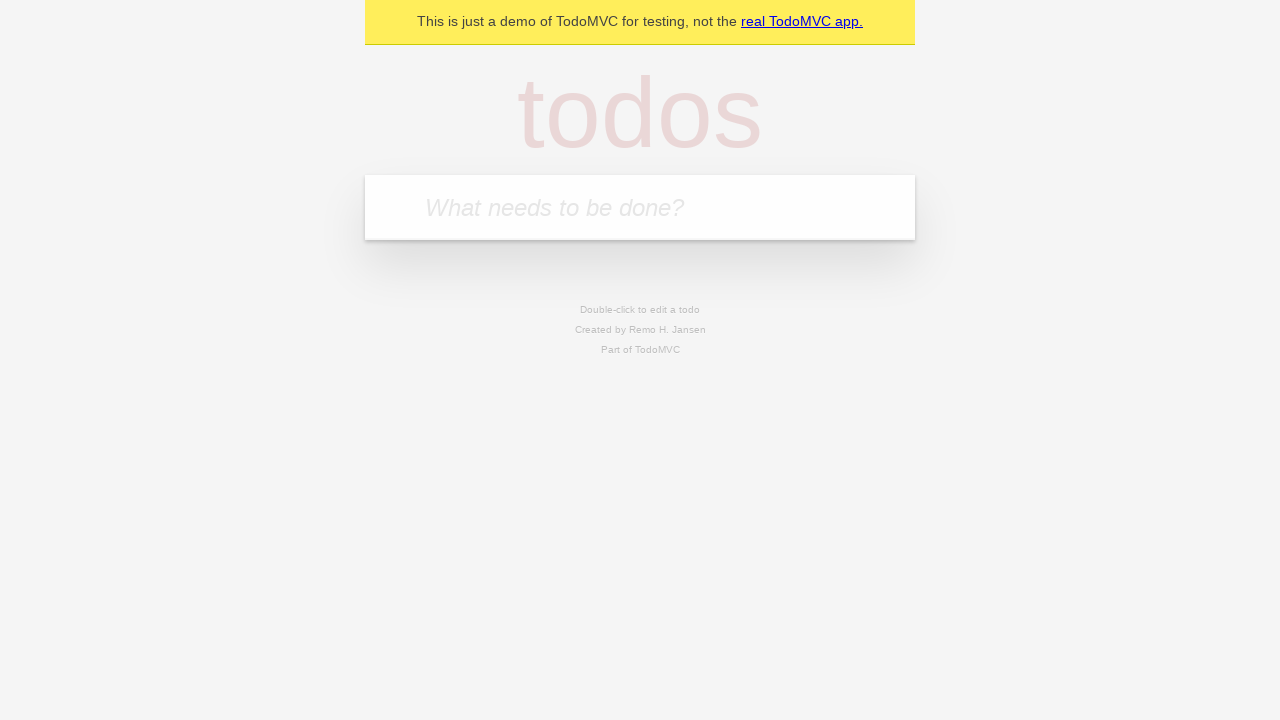

Filled new todo input with 'buy some cheese' on internal:attr=[placeholder="What needs to be done?"i]
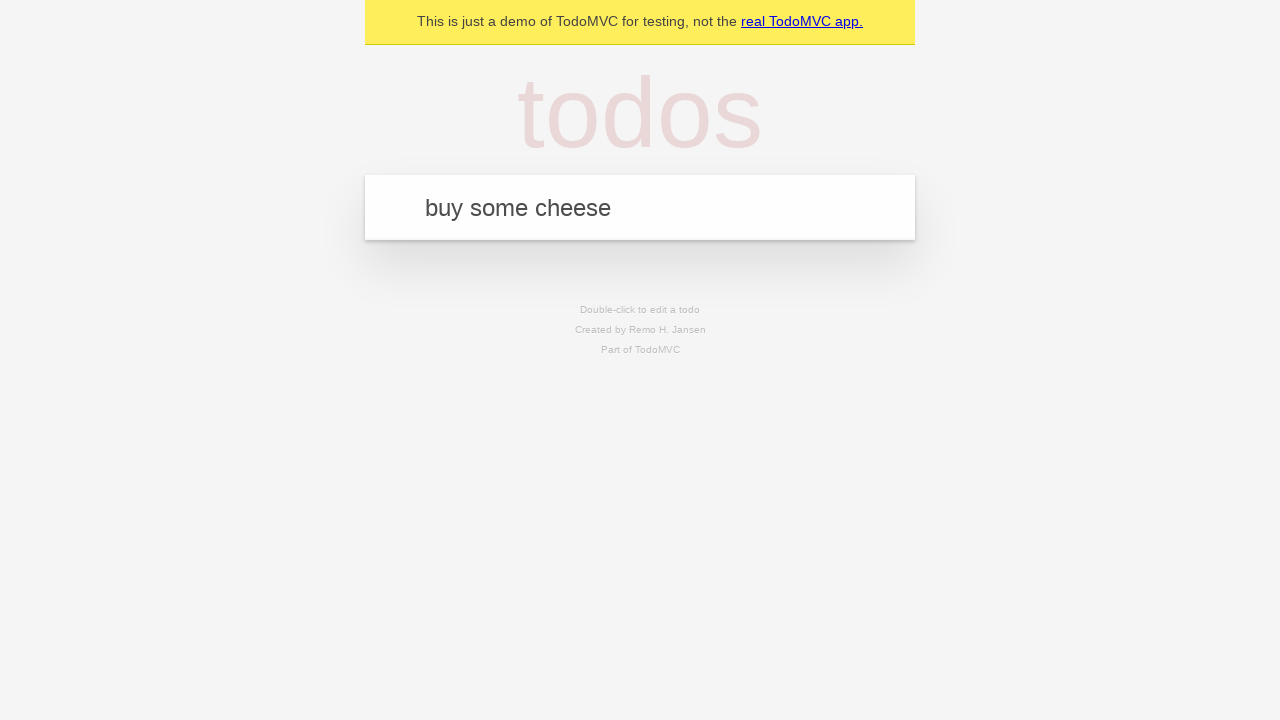

Pressed Enter to add todo item 'buy some cheese' on internal:attr=[placeholder="What needs to be done?"i]
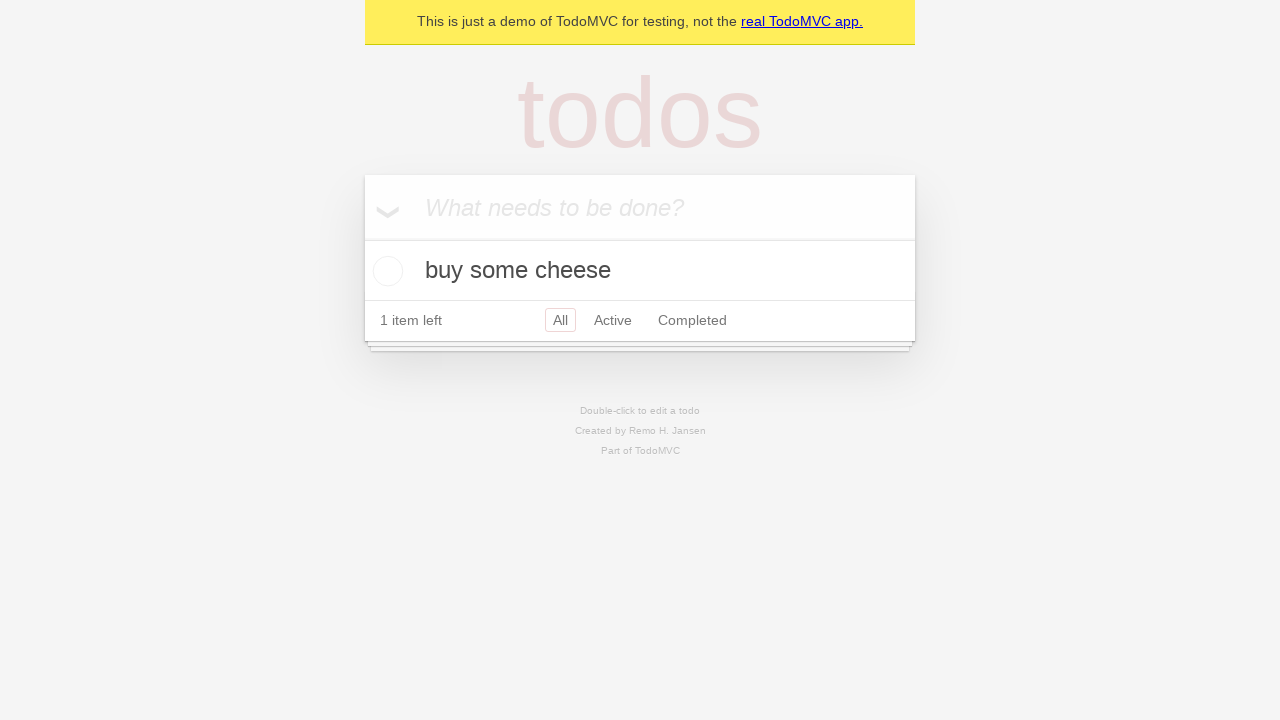

Filled new todo input with 'feed the cat' on internal:attr=[placeholder="What needs to be done?"i]
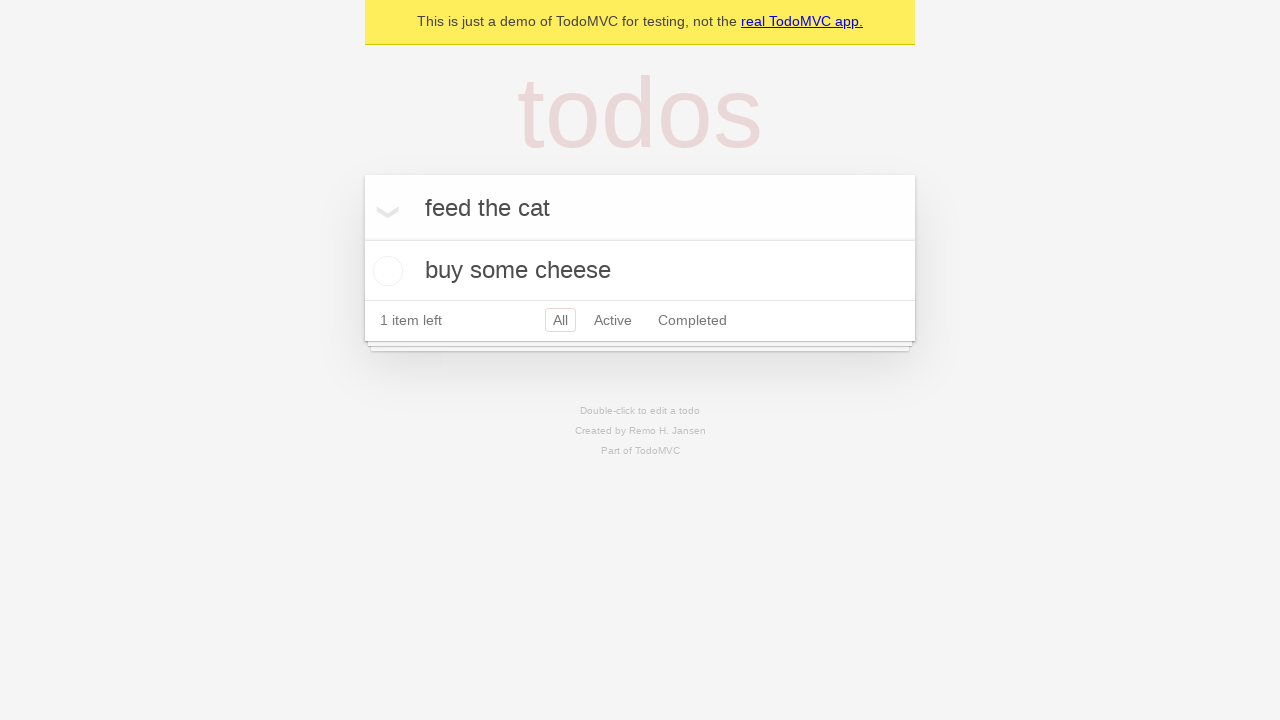

Pressed Enter to add todo item 'feed the cat' on internal:attr=[placeholder="What needs to be done?"i]
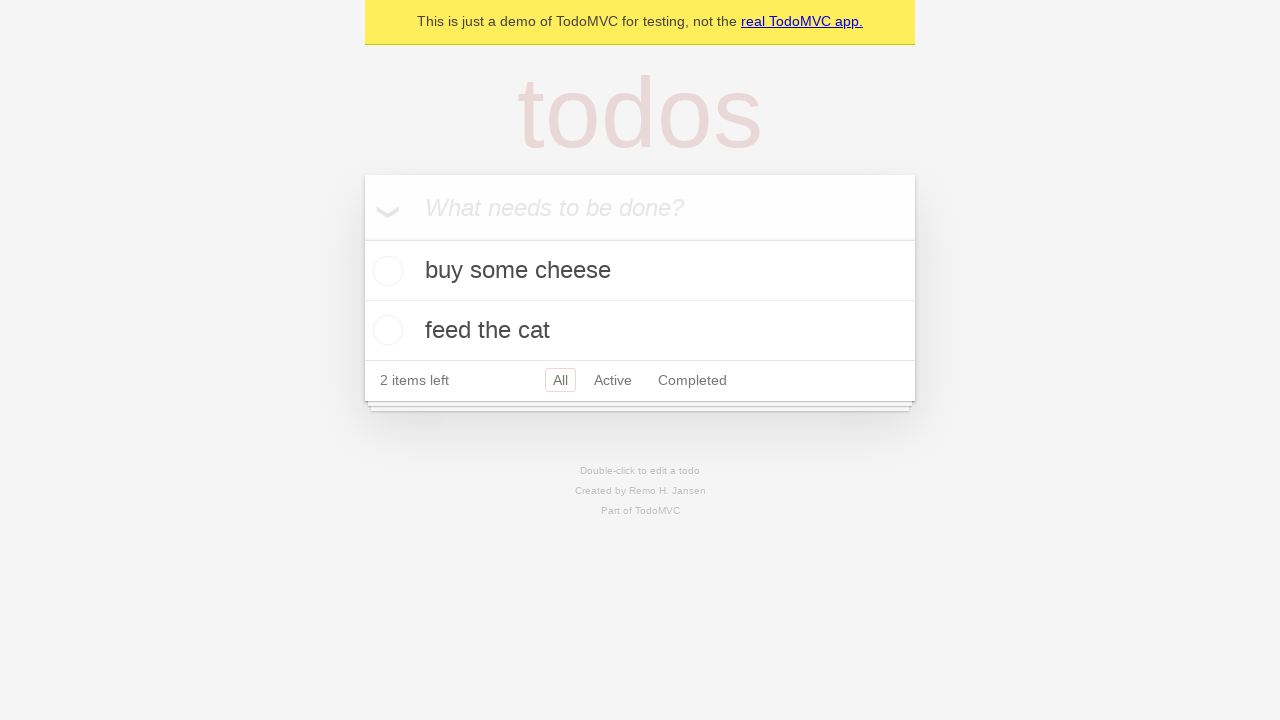

Filled new todo input with 'book a doctors appointment' on internal:attr=[placeholder="What needs to be done?"i]
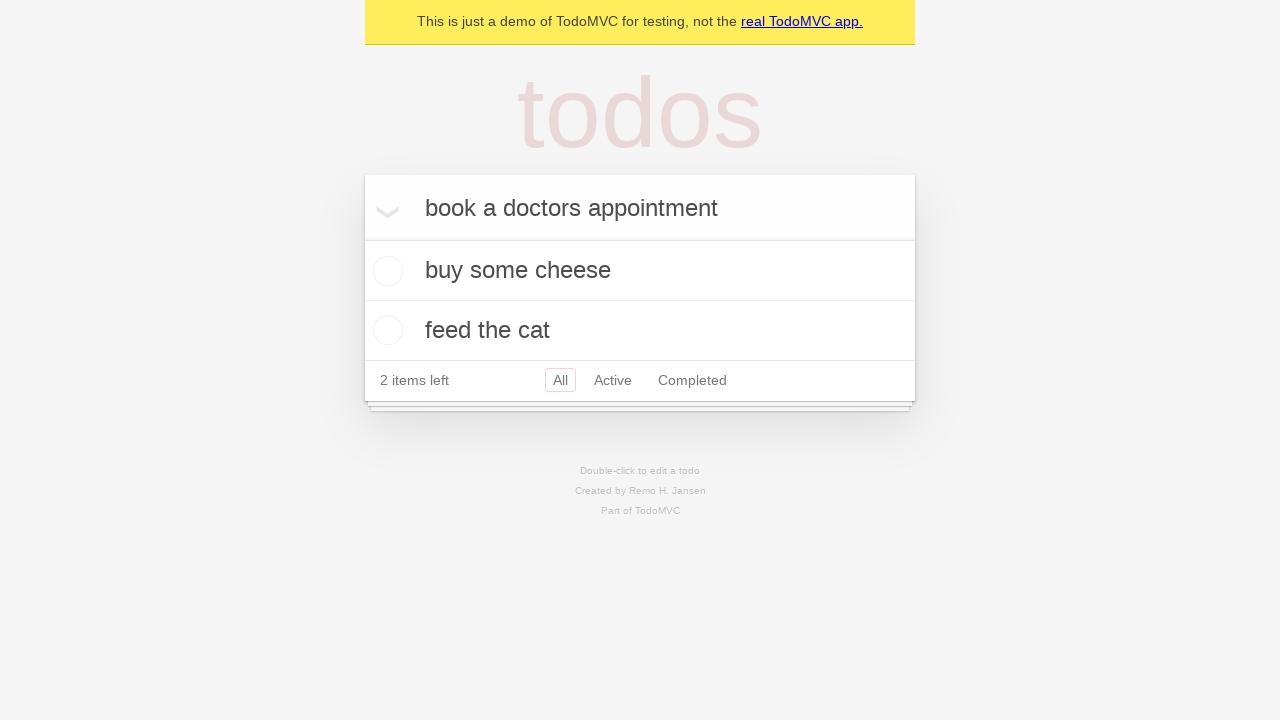

Pressed Enter to add todo item 'book a doctors appointment' on internal:attr=[placeholder="What needs to be done?"i]
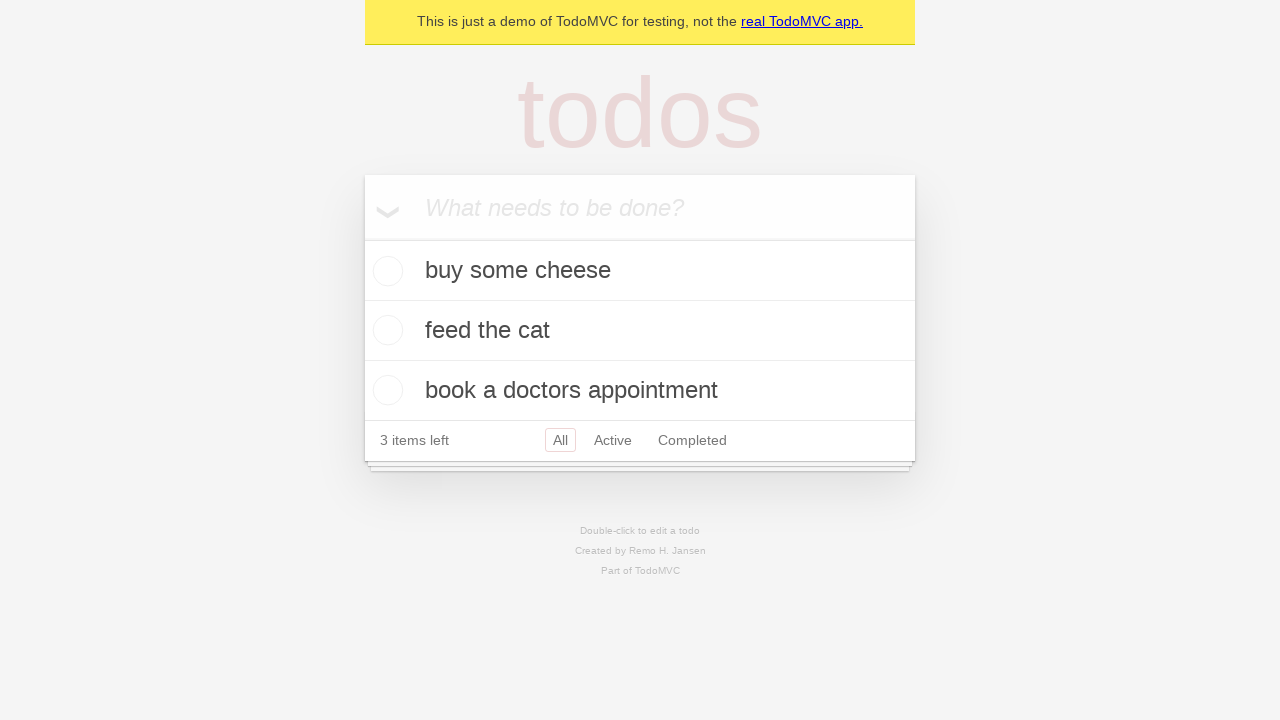

Double-clicked second todo item to enter edit mode at (640, 331) on internal:testid=[data-testid="todo-item"s] >> nth=1
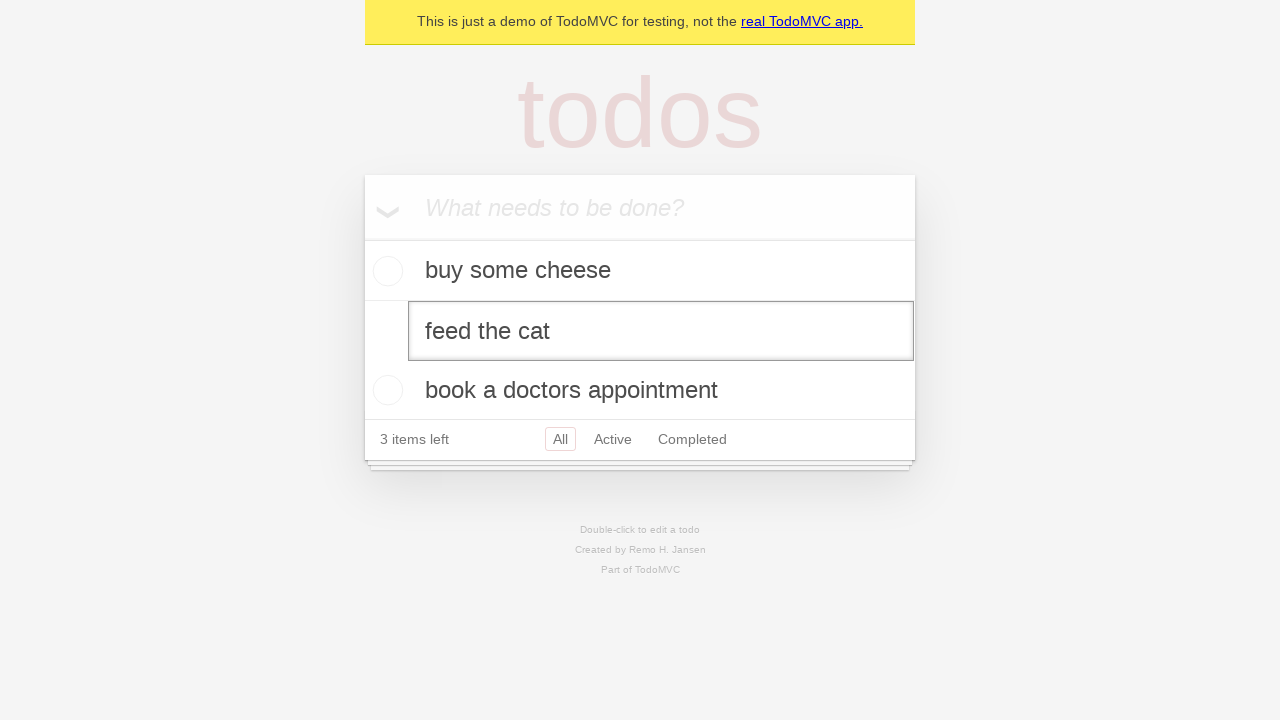

Cleared the text in edit box on internal:testid=[data-testid="todo-item"s] >> nth=1 >> internal:role=textbox[nam
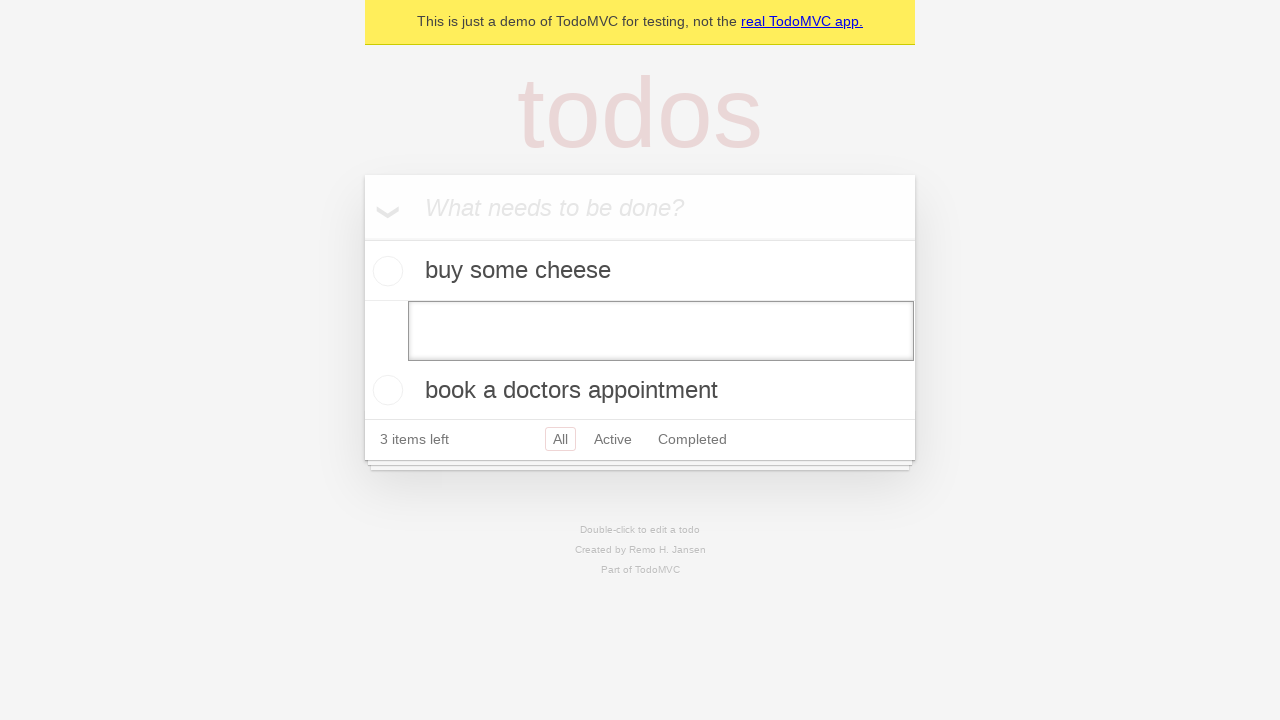

Pressed Enter to confirm empty text - todo item should be removed on internal:testid=[data-testid="todo-item"s] >> nth=1 >> internal:role=textbox[nam
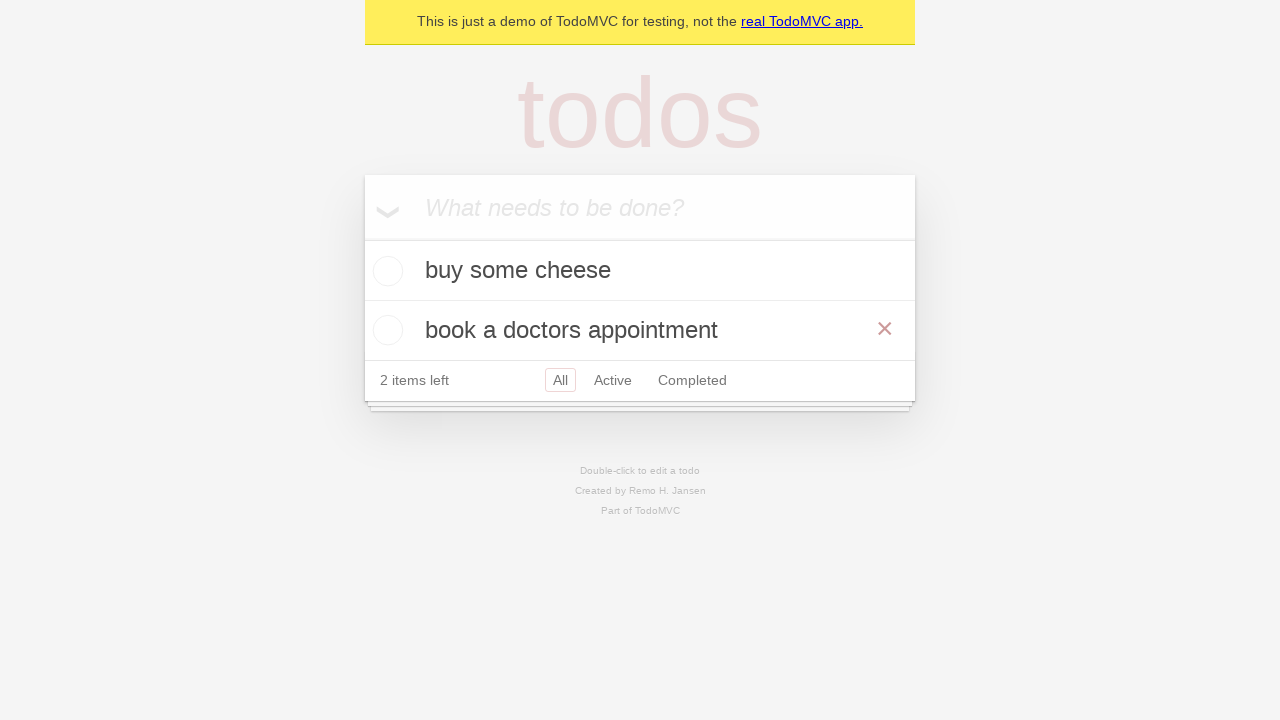

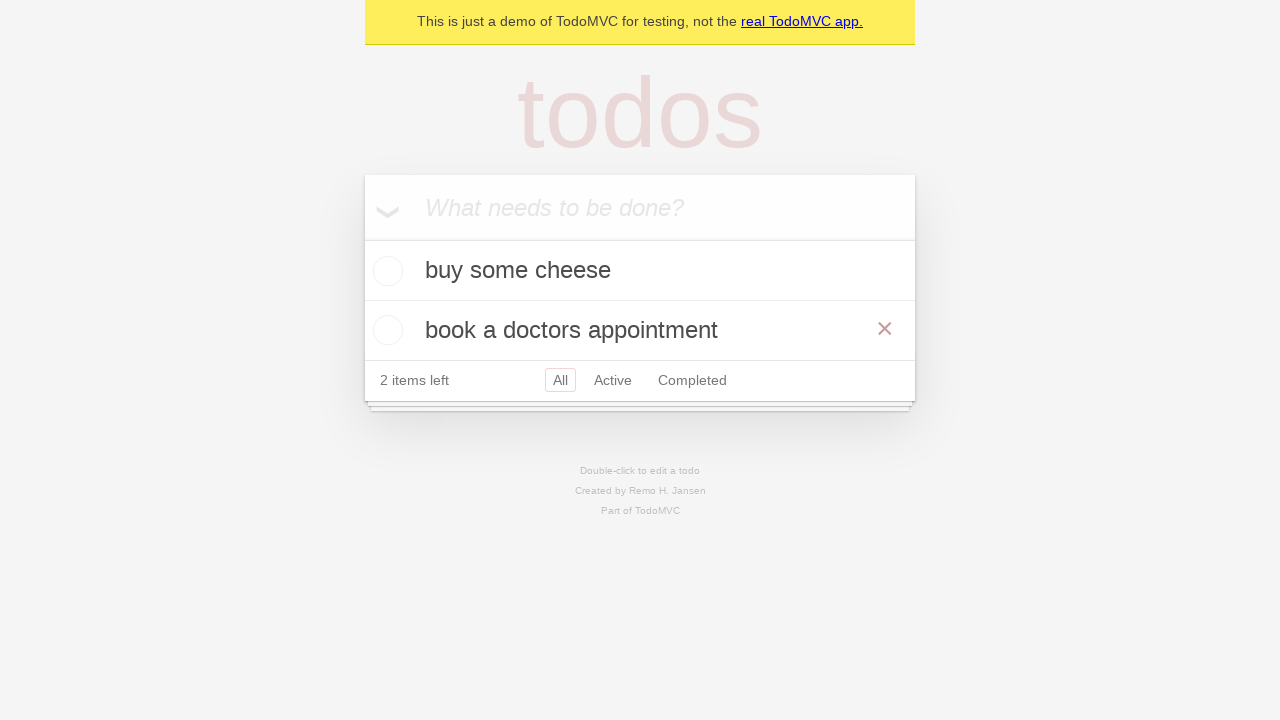